Tests multi-select dropdown functionality by selecting and deselecting various options from car and country lists, then transfers selected items between lists

Starting URL: http://only-testing-blog.blogspot.com/2014/01/textbox.html

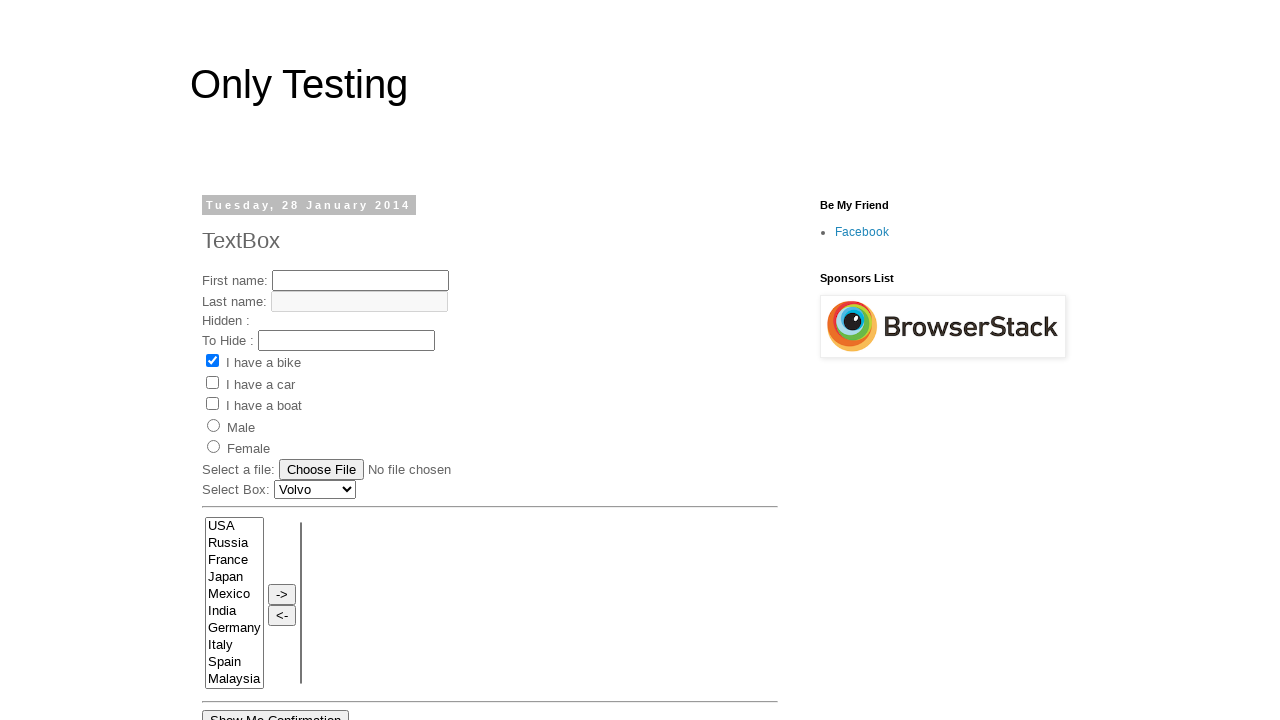

Selected 'Renault' from car dropdown on #Carlist
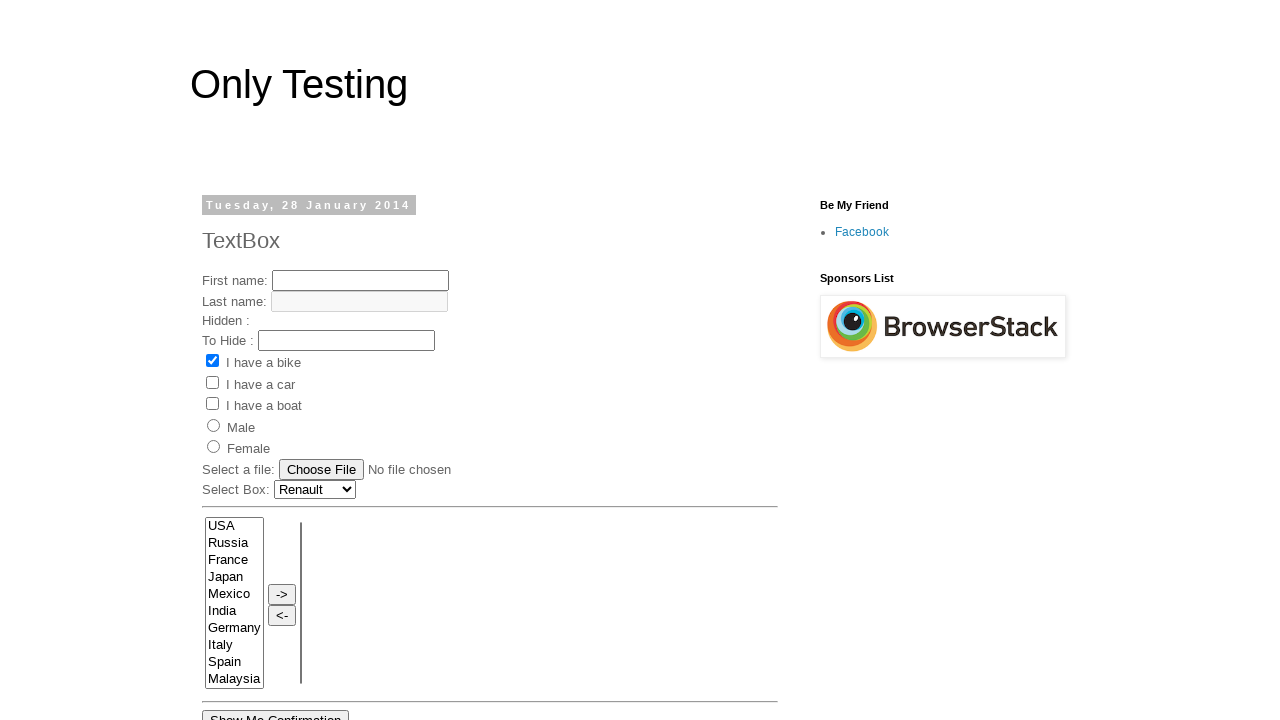

Selected 'France' from country list on select[name='FromLB']
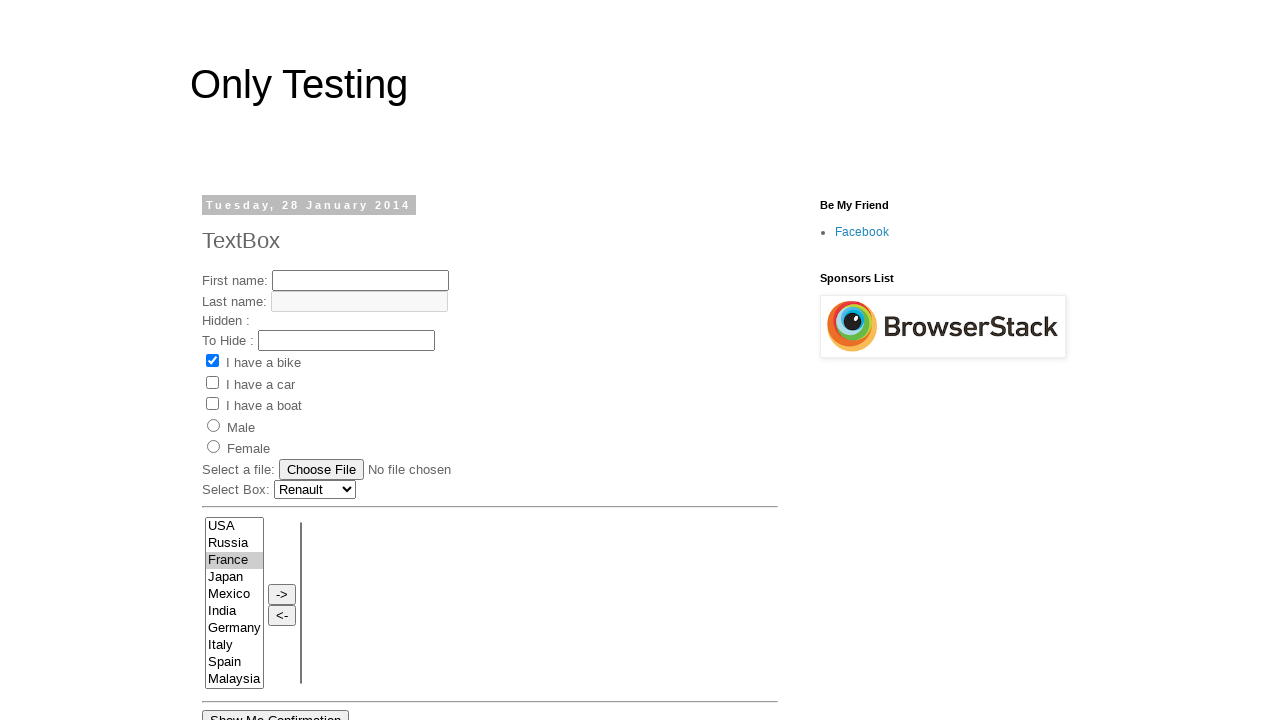

Selected 'India' from country list on select[name='FromLB']
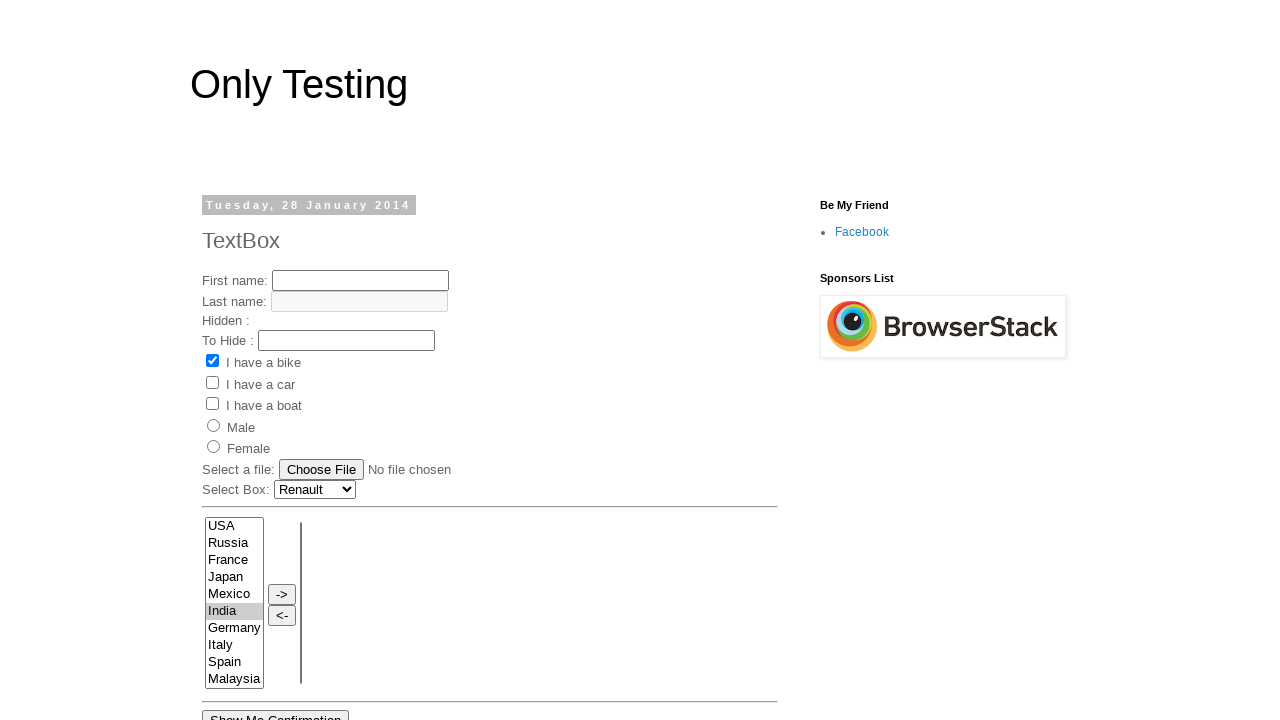

Pressed Control key down
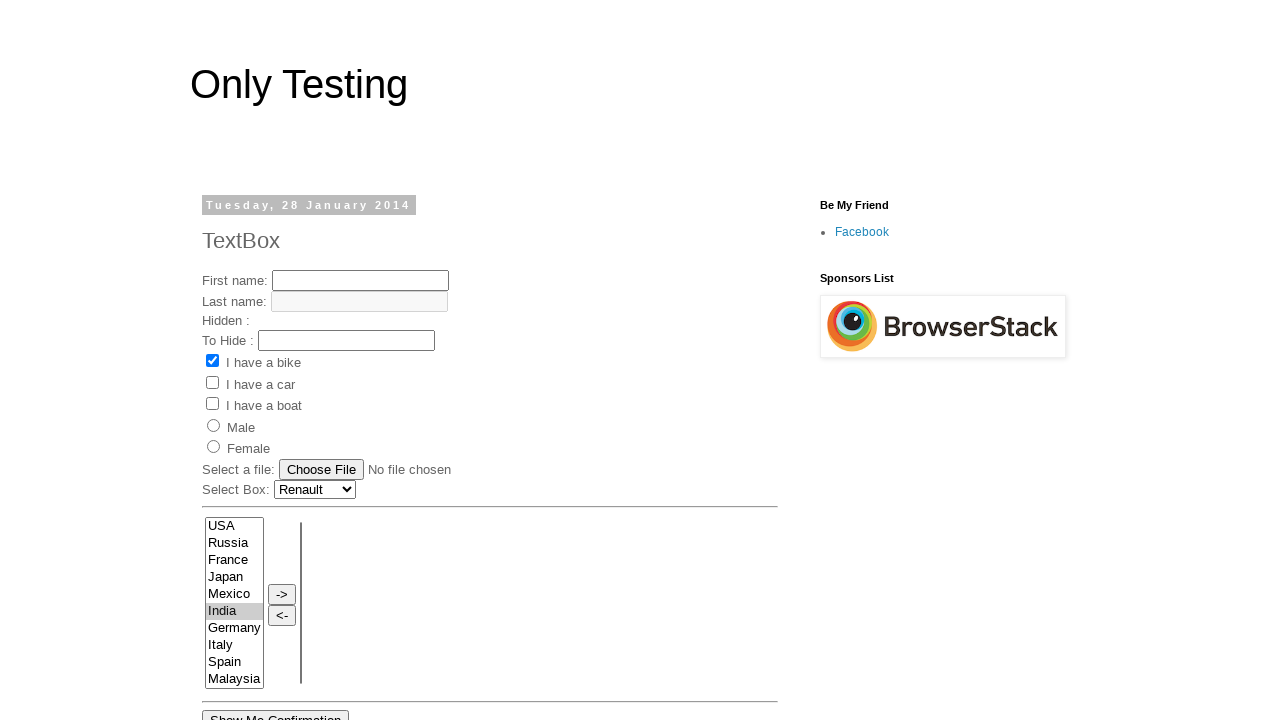

Deselected 'India' from country list using Ctrl+Click at (234, 612) on select[name='FromLB'] option:text('India')
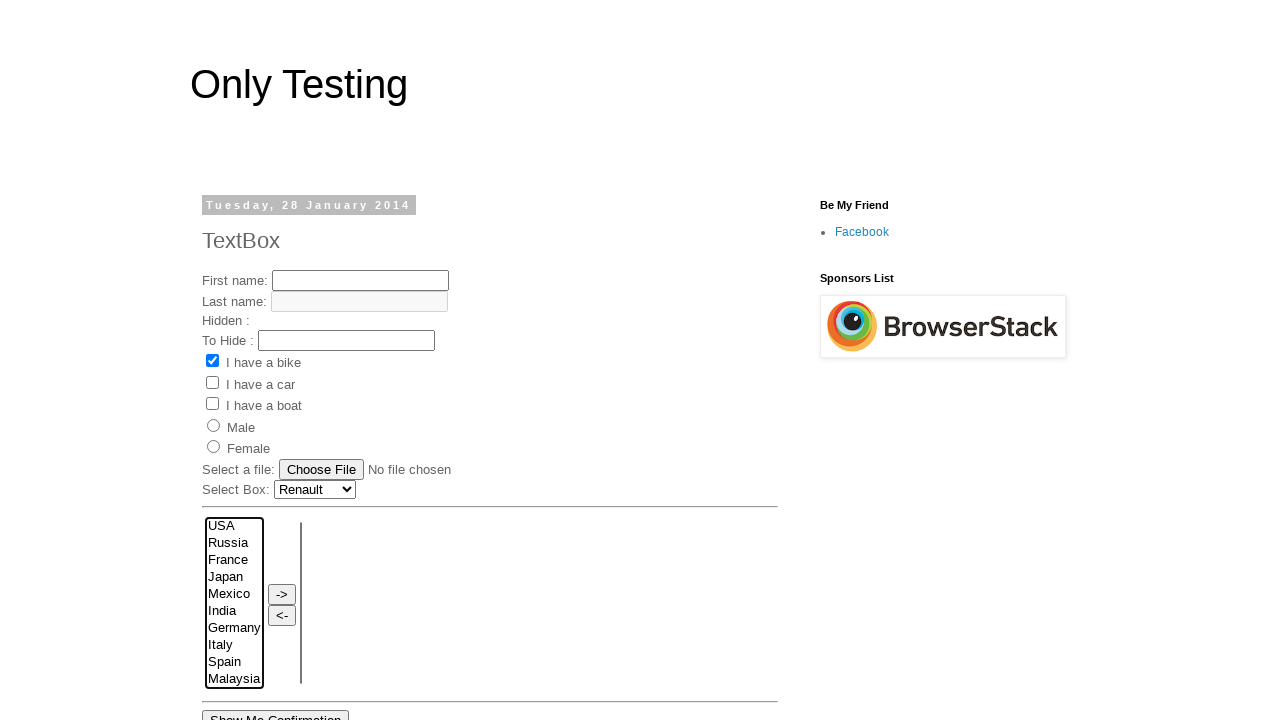

Released Control key
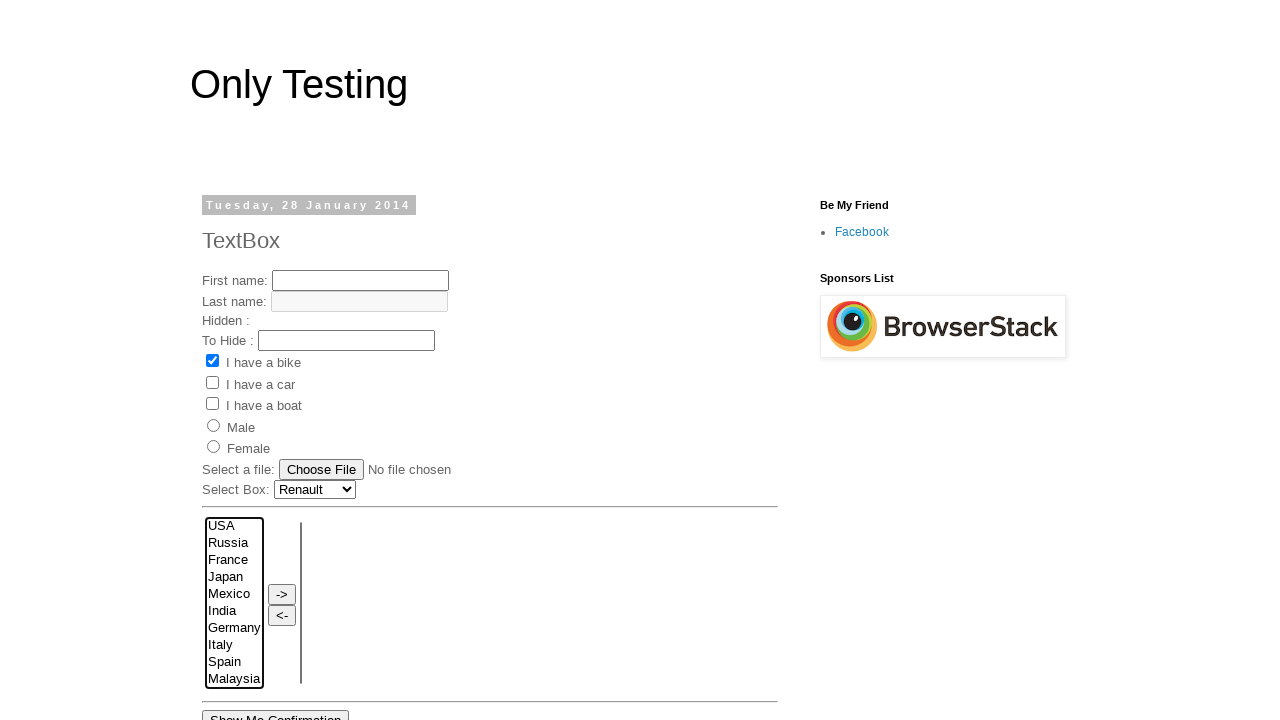

Selected 'Germany' from country list on select[name='FromLB']
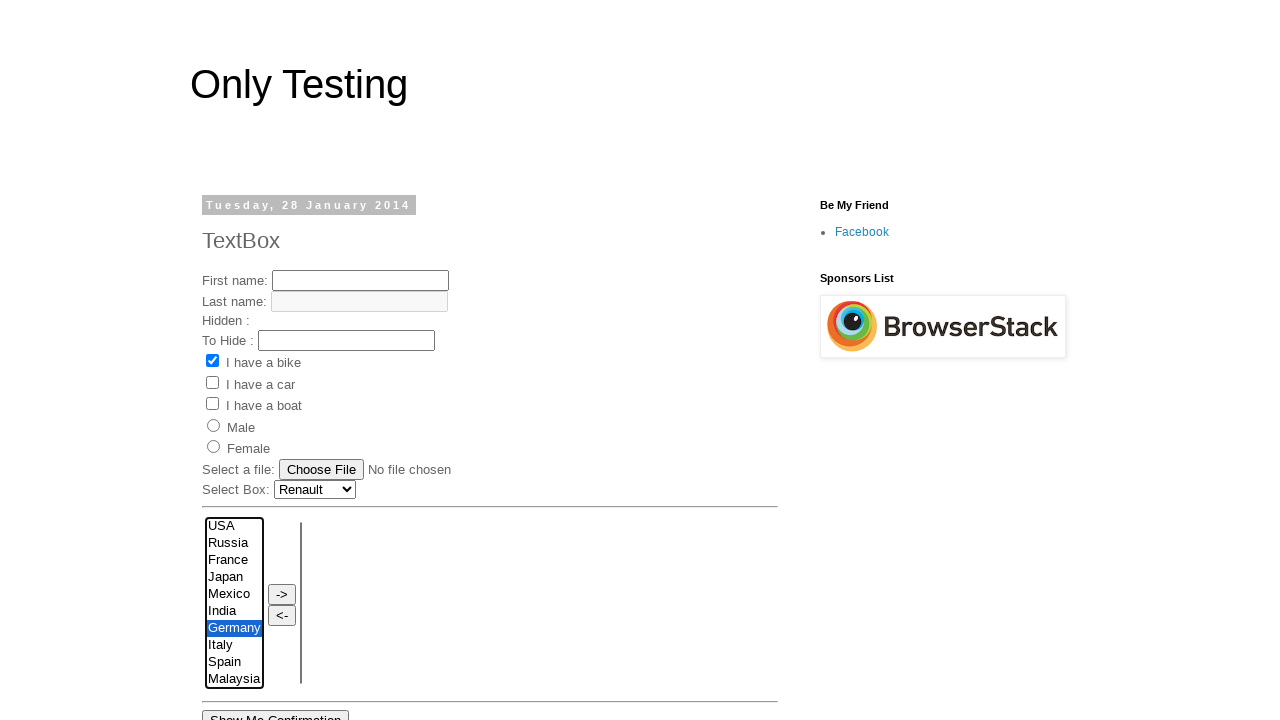

Pressed Control key down to enable multi-select
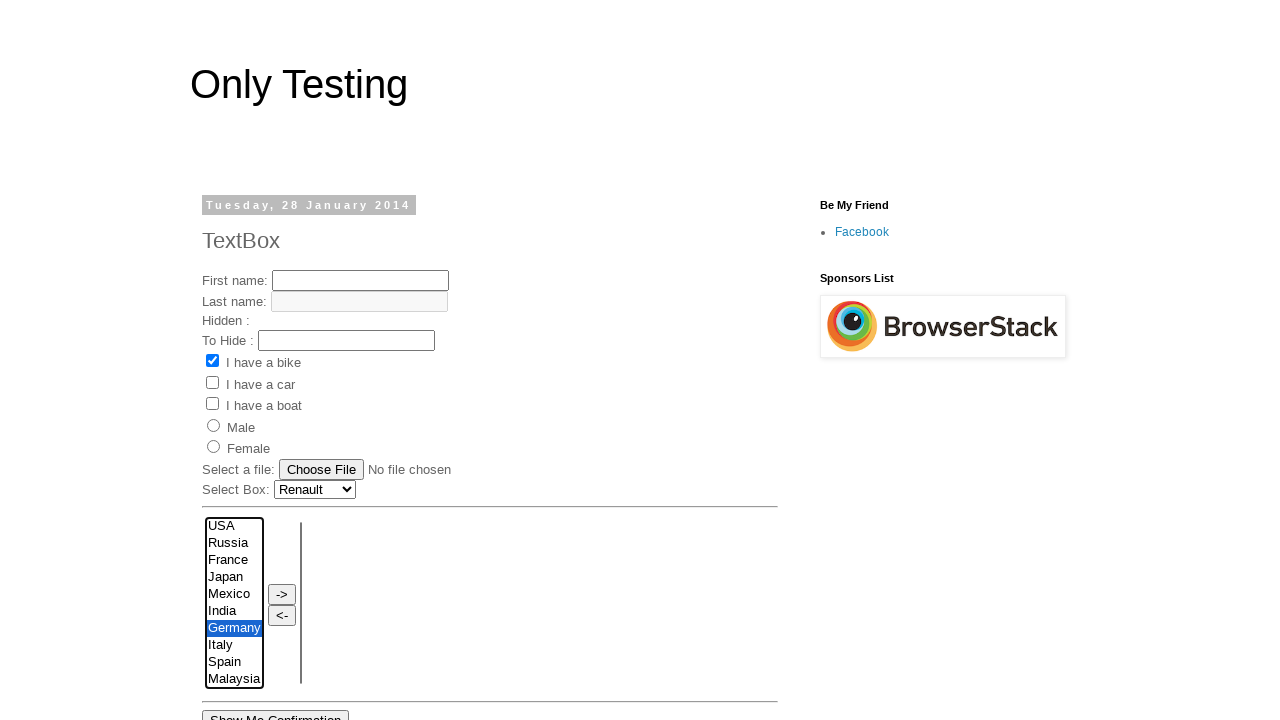

Selected 'Italy' from country list using Ctrl+Click at (234, 646) on select[name='FromLB'] option:text('Italy')
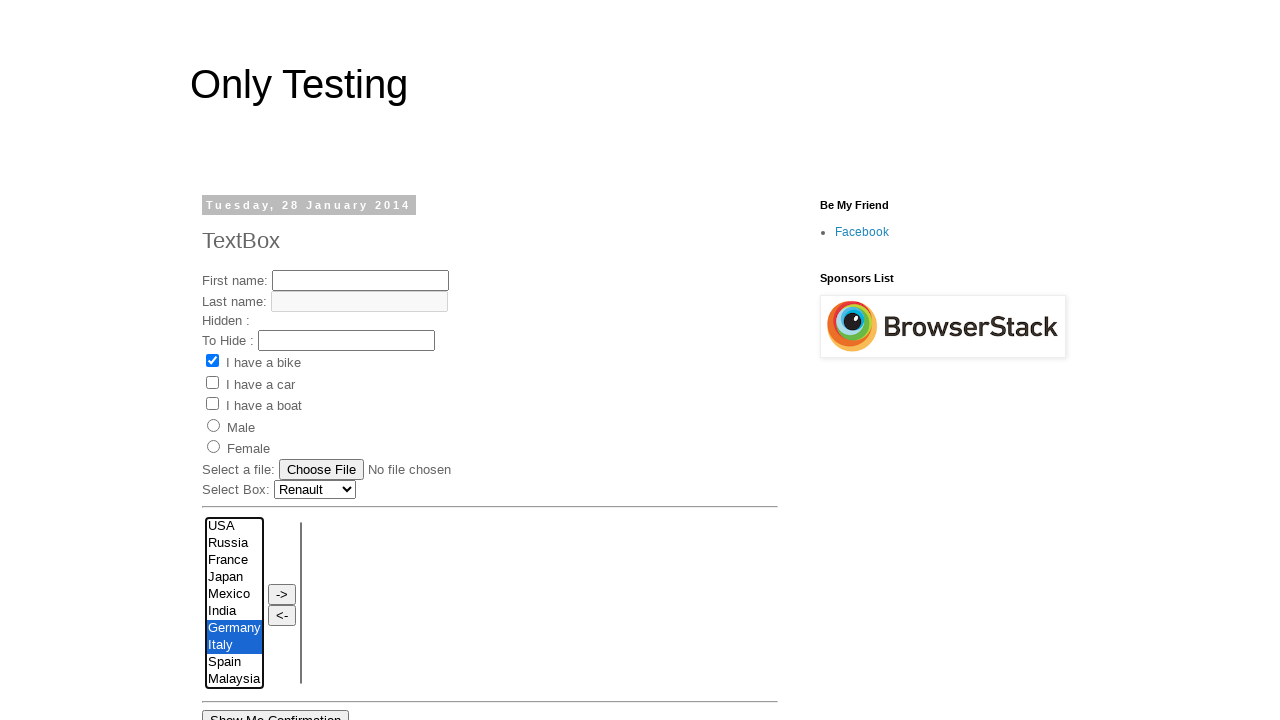

Released Control key
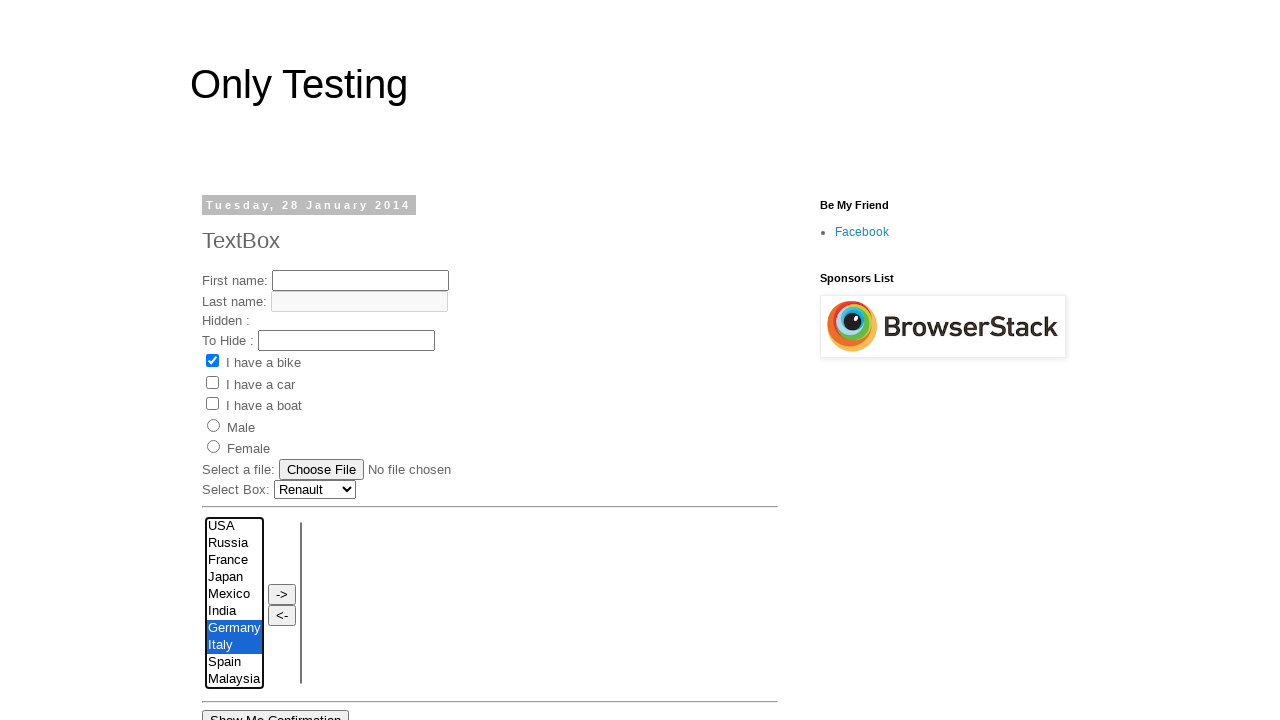

Pressed Control key down for multi-select
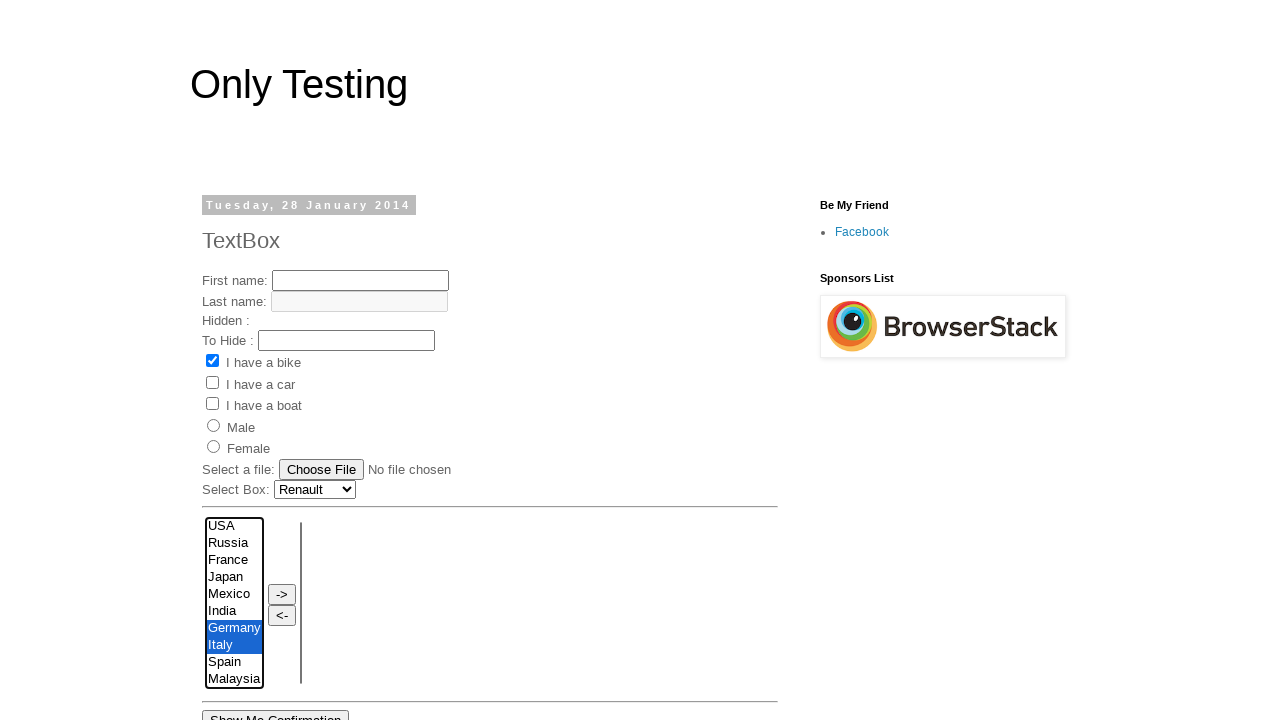

Selected 'Malaysia' from country list using Ctrl+Click at (234, 680) on select[name='FromLB'] option:text('Malaysia')
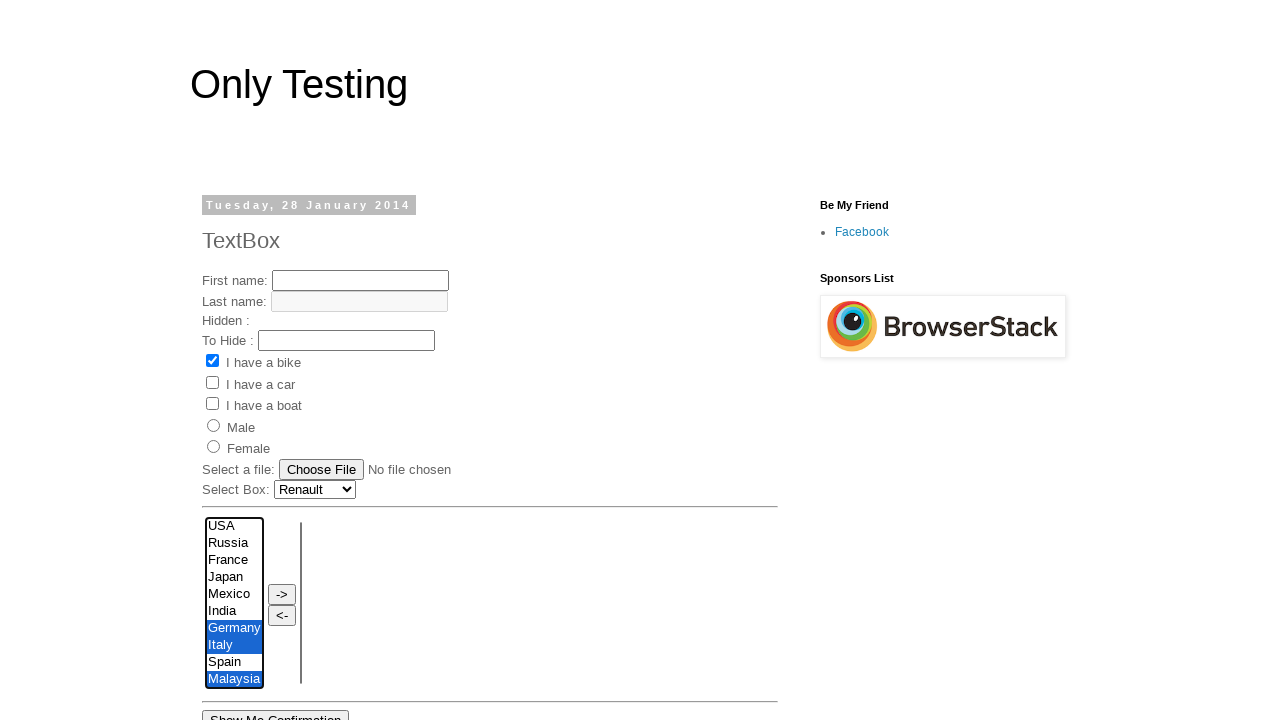

Released Control key
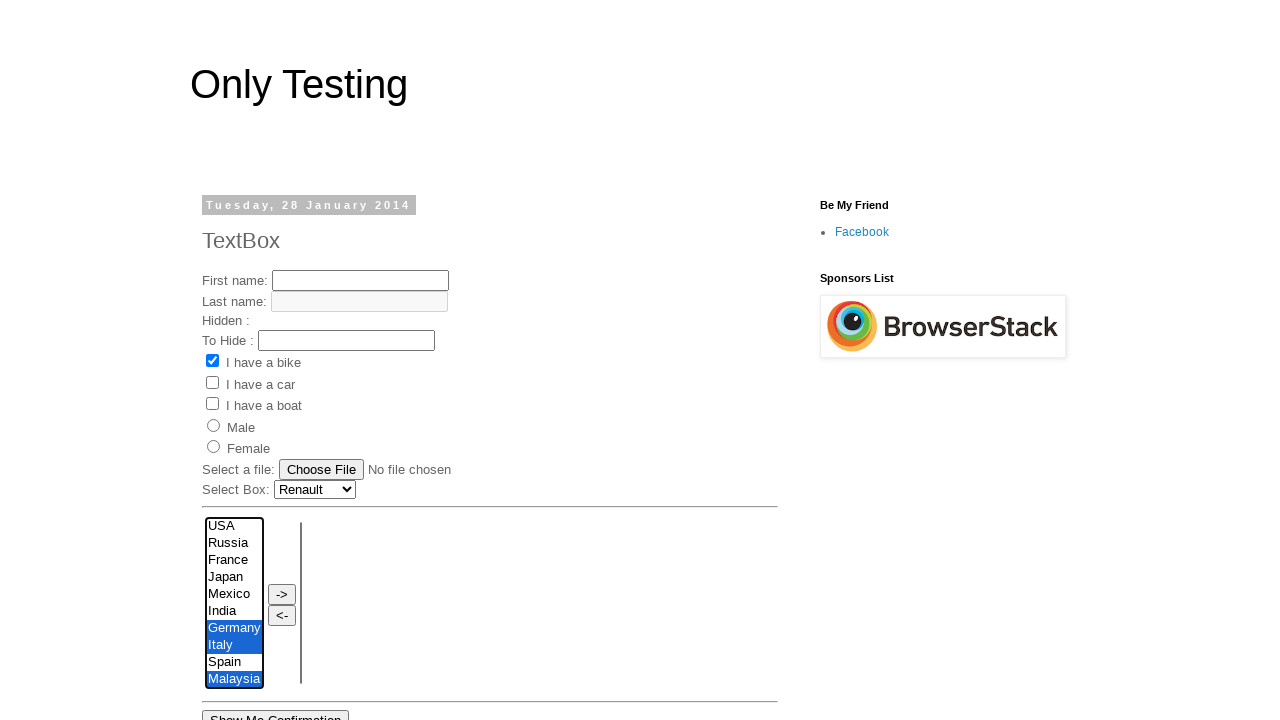

Pressed Control key down to deselect Malaysia
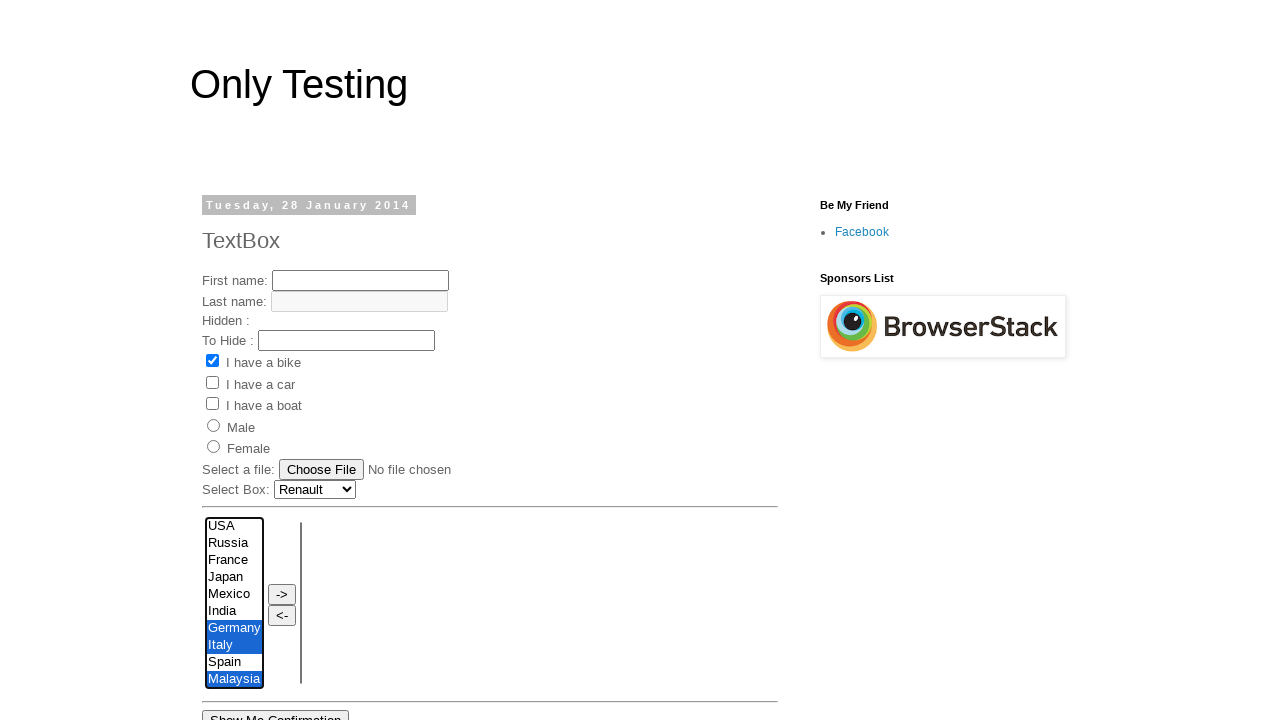

Deselected 'Malaysia' from country list using Ctrl+Click at (234, 680) on select[name='FromLB'] option:text('Malaysia')
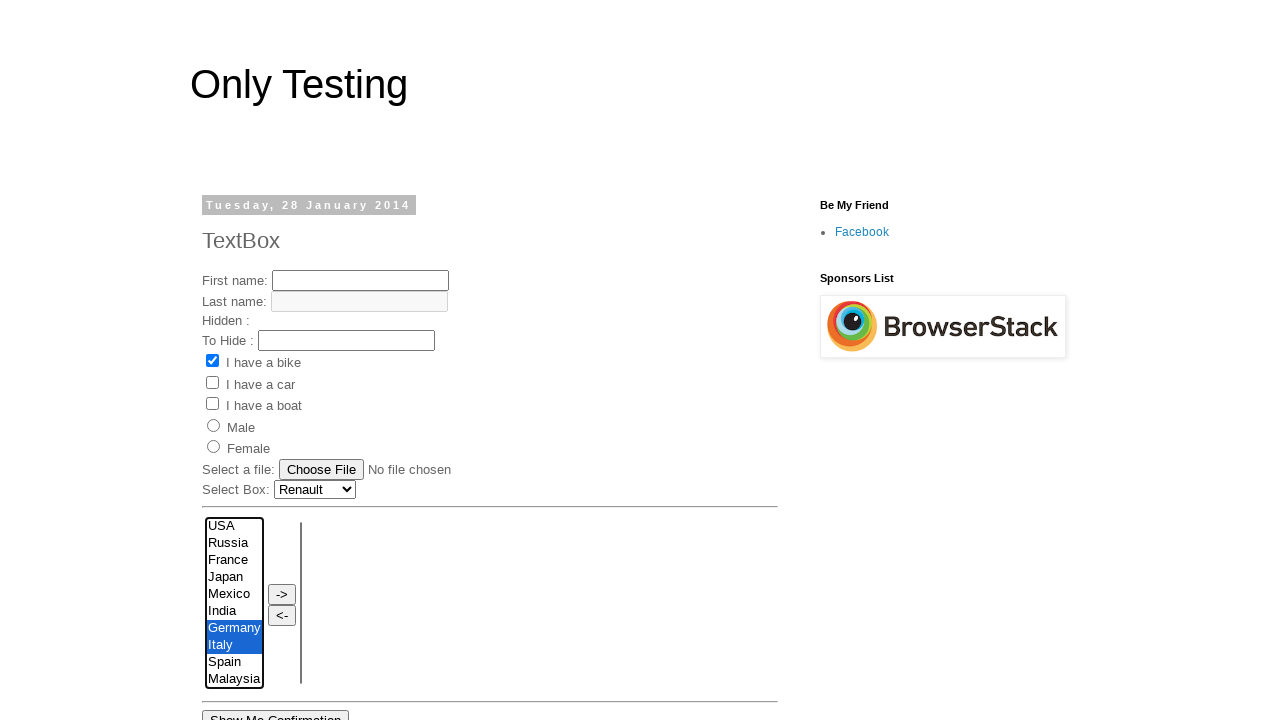

Released Control key
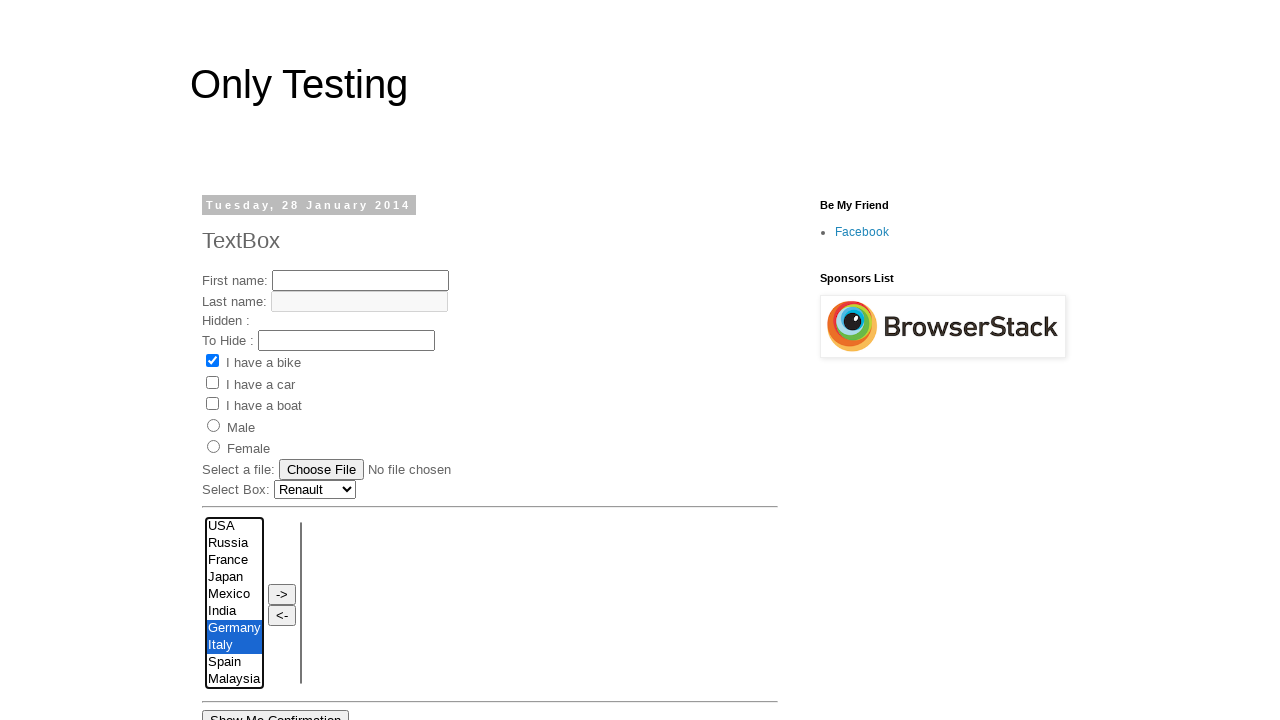

Pressed Control key down for multi-select
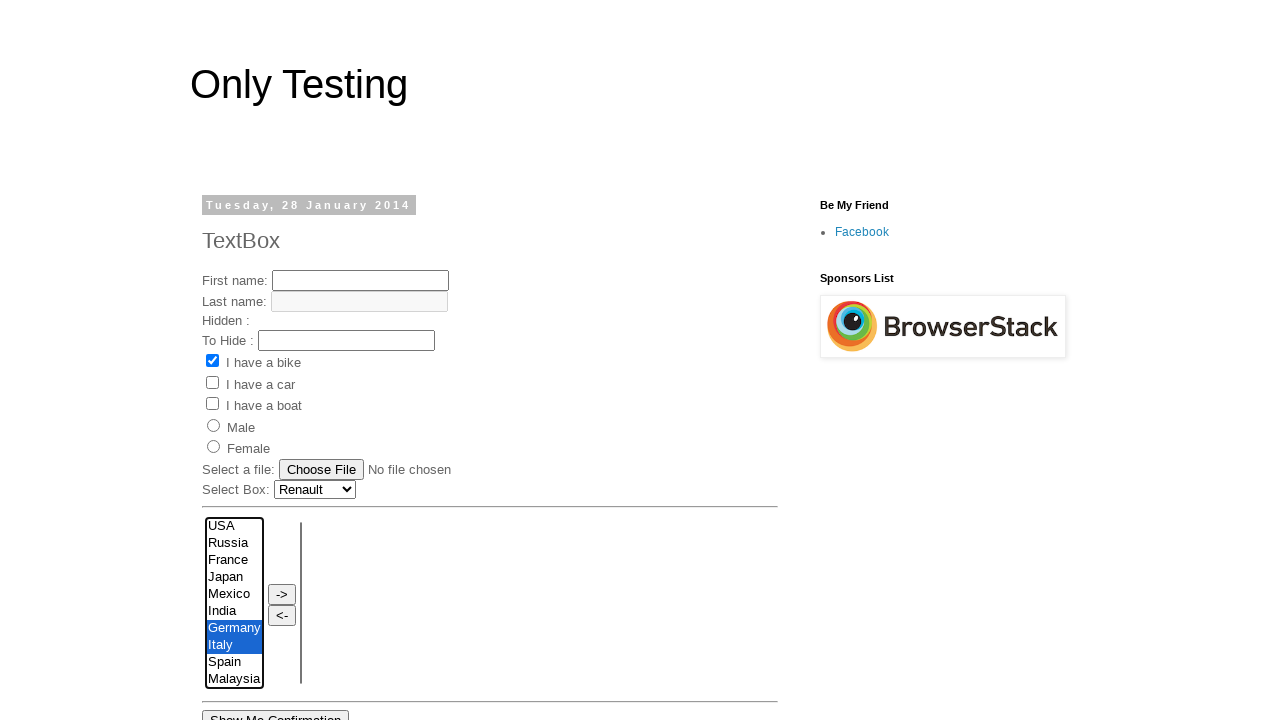

Selected 'Spain' from country list using Ctrl+Click at (234, 663) on select[name='FromLB'] option:text('Spain')
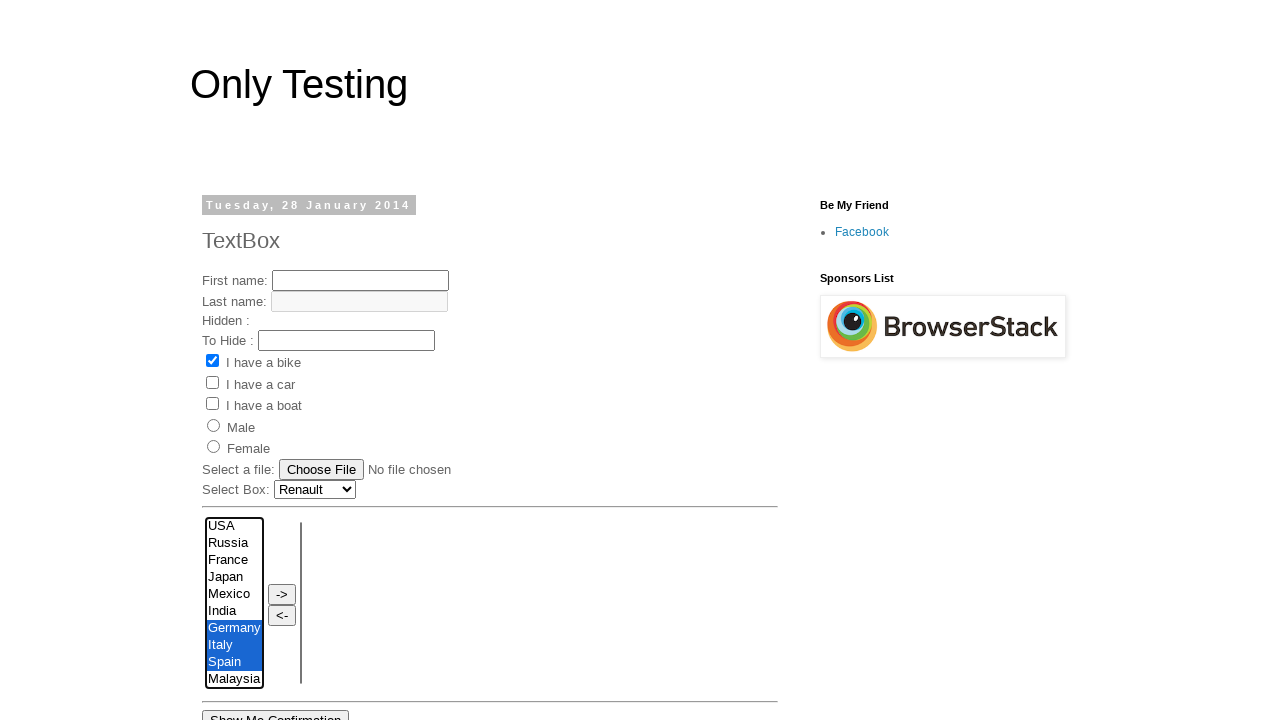

Released Control key
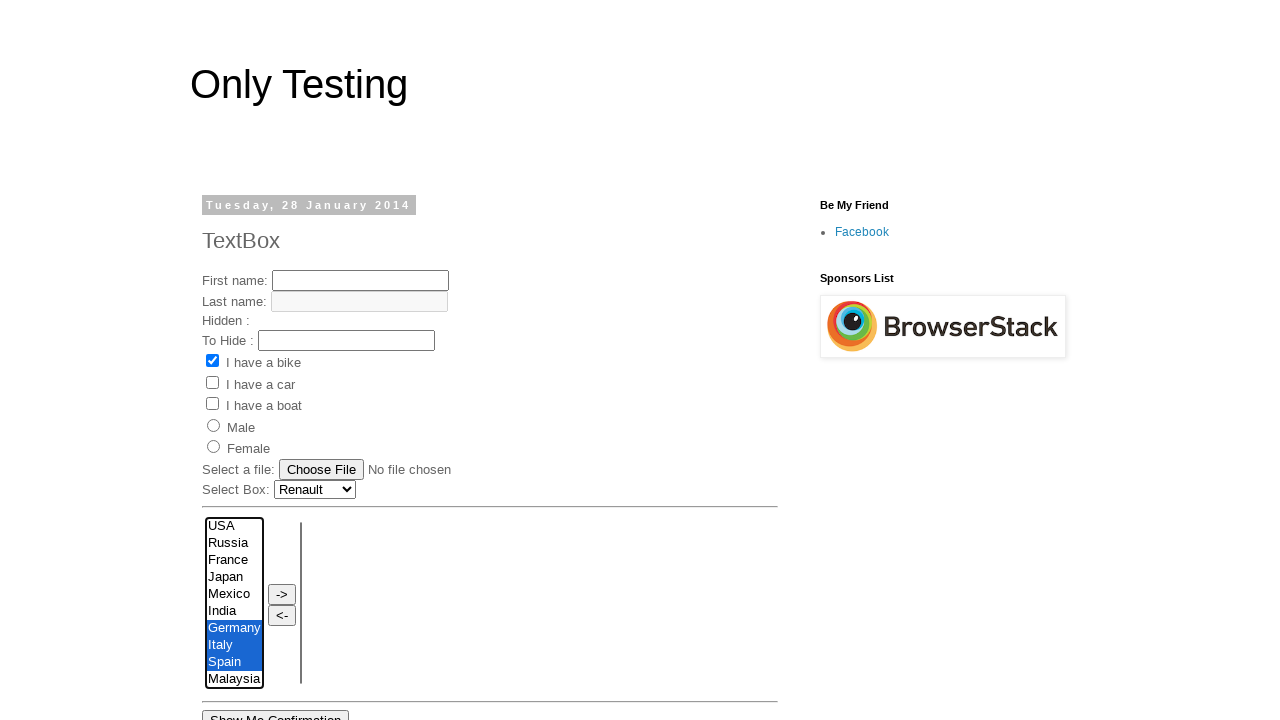

Clicked transfer button to move selected items between lists at (282, 594) on xpath=//*[@id="post-body-4292417847084983089"]/div[1]/form[2]/table/tbody/tr/td[
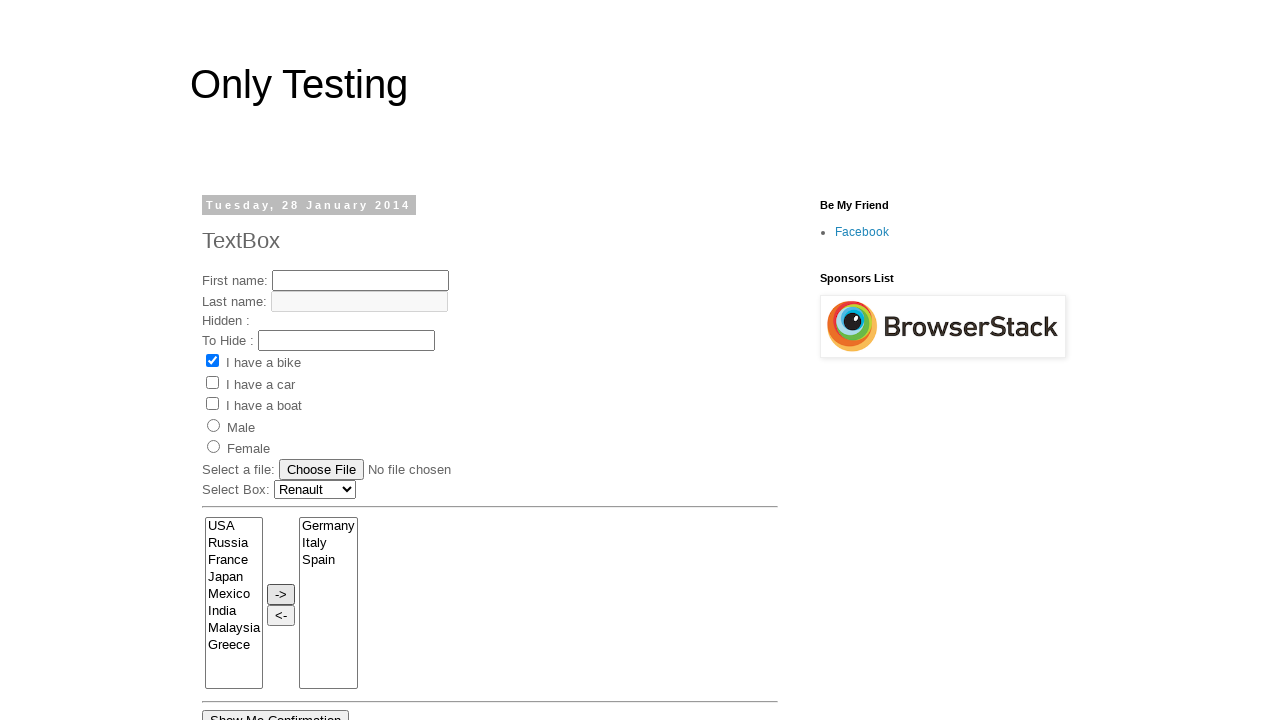

Waited 500ms for transfer operation to complete
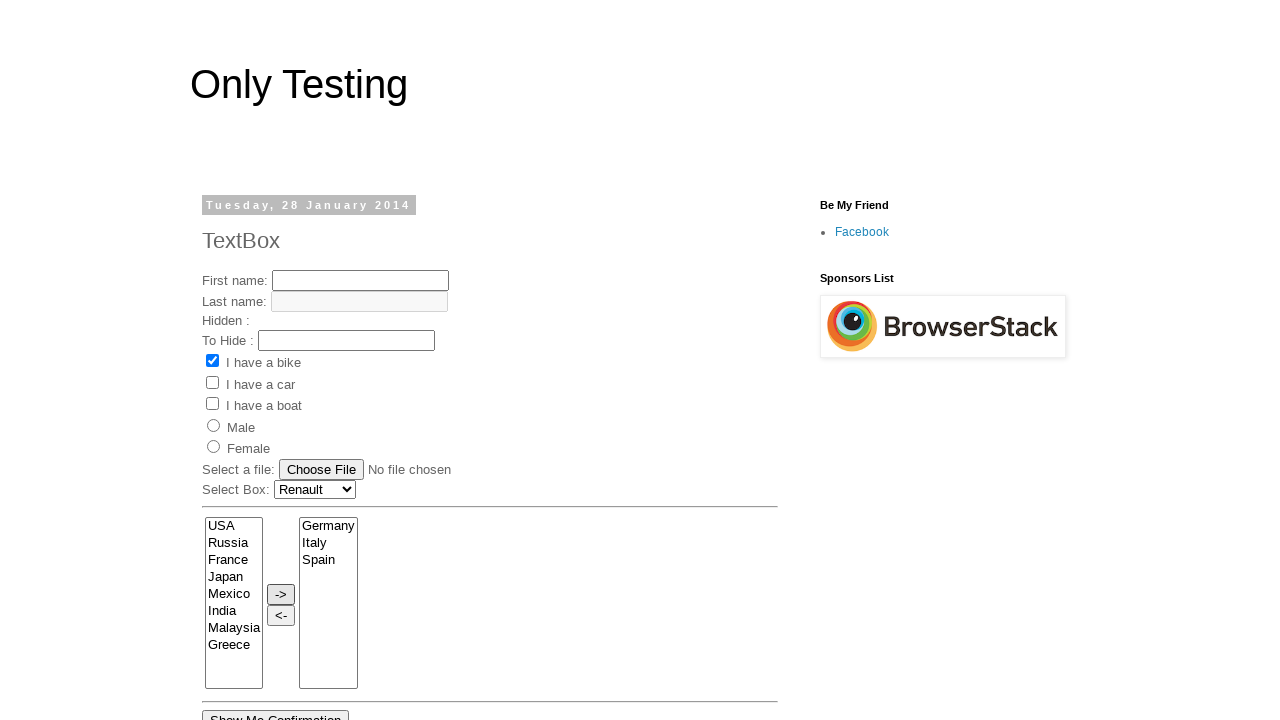

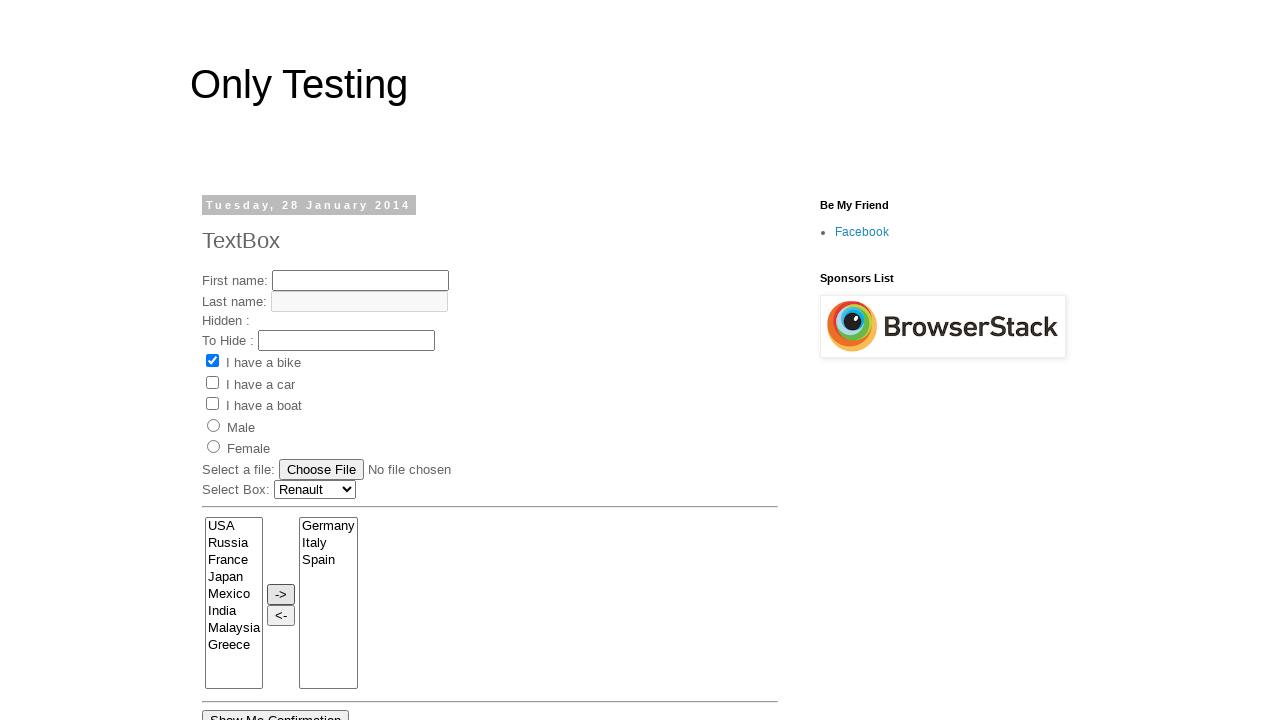